Tests form interactions on a Selenium practice website, including login attempts, forgot password flow with name/email/phone fields, and final successful login with demo credentials.

Starting URL: https://rahulshettyacademy.com/locatorspractice/

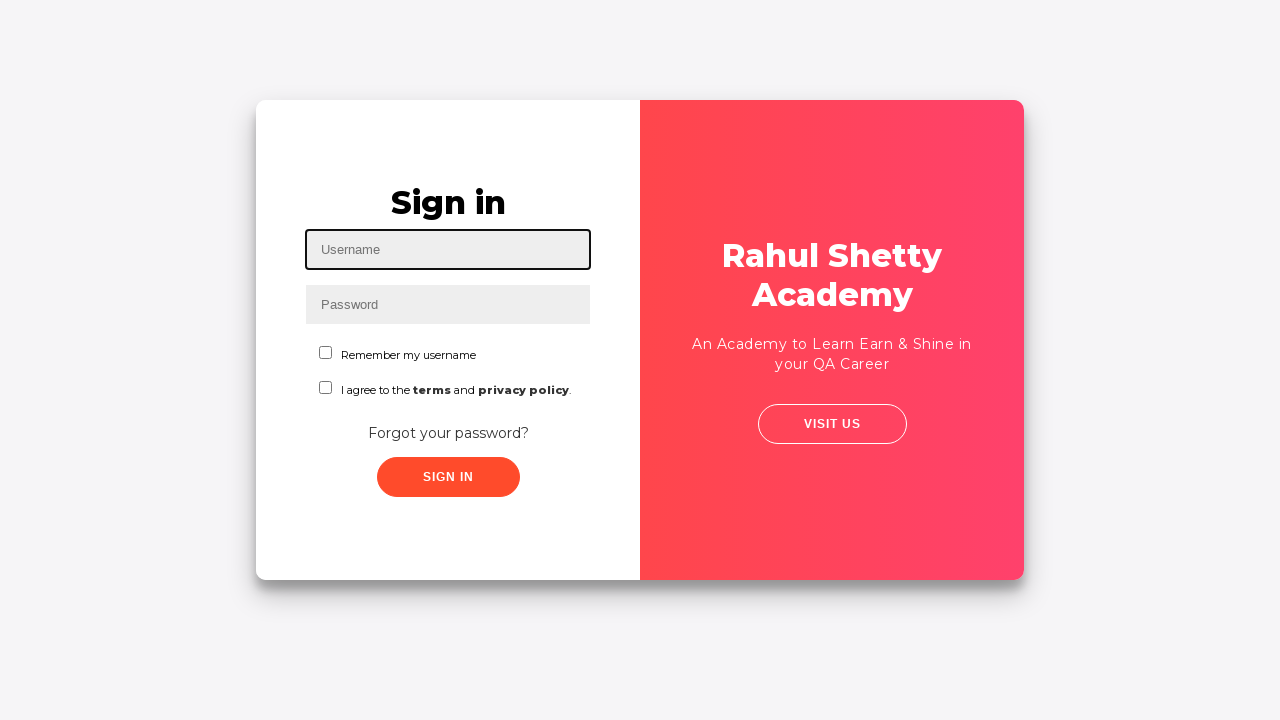

Filled username field with 'cuzi' on #inputUsername
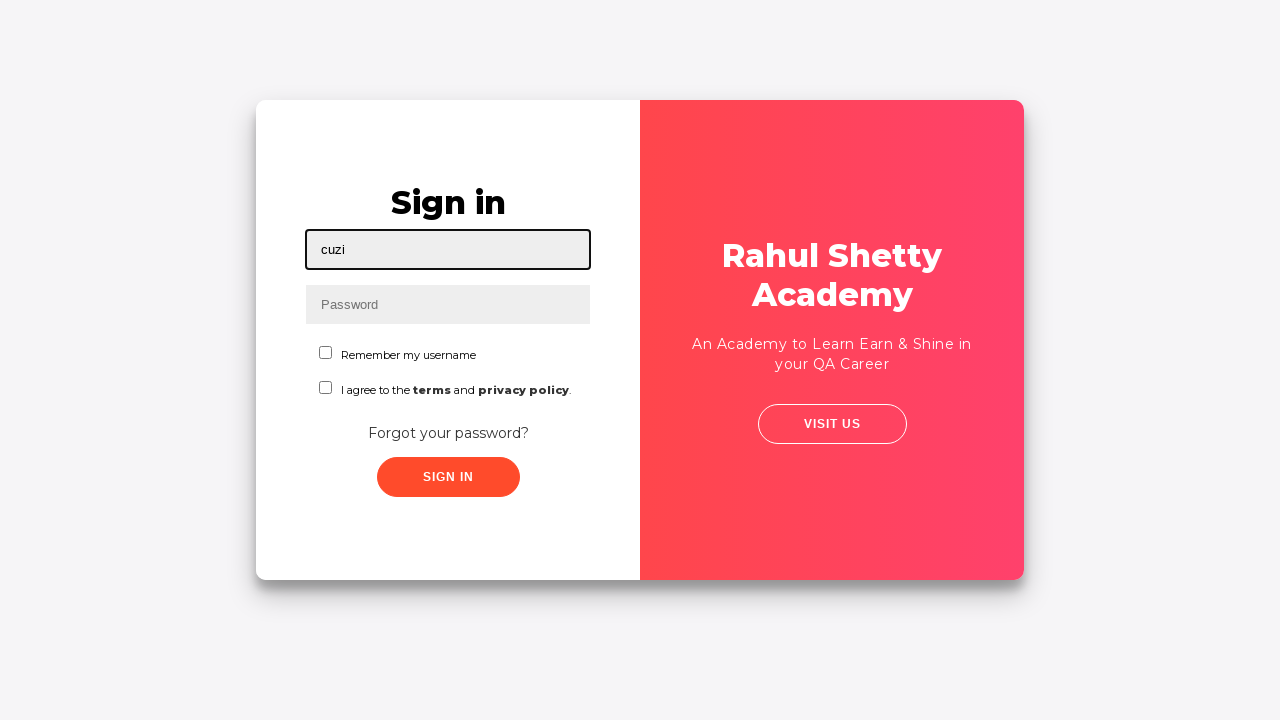

Filled password field with 'shadowMoses' on input[name='inputPassword']
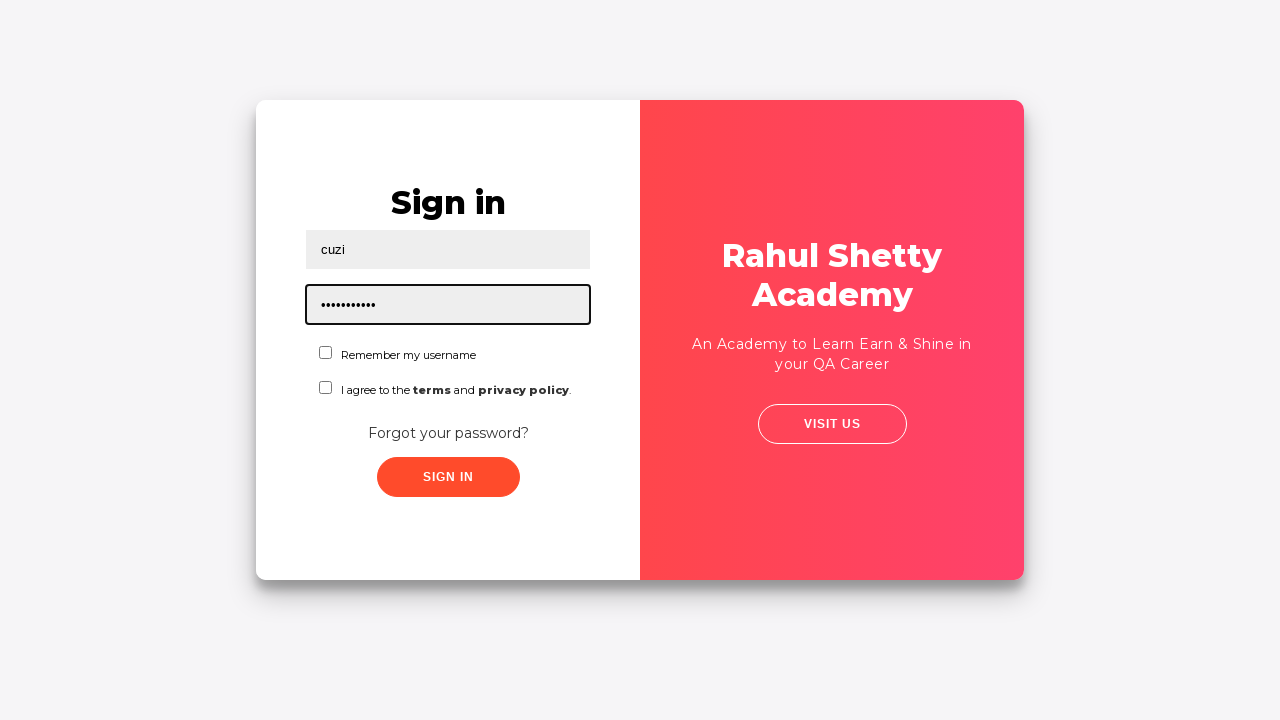

Clicked sign in button at (448, 477) on .signInBtn
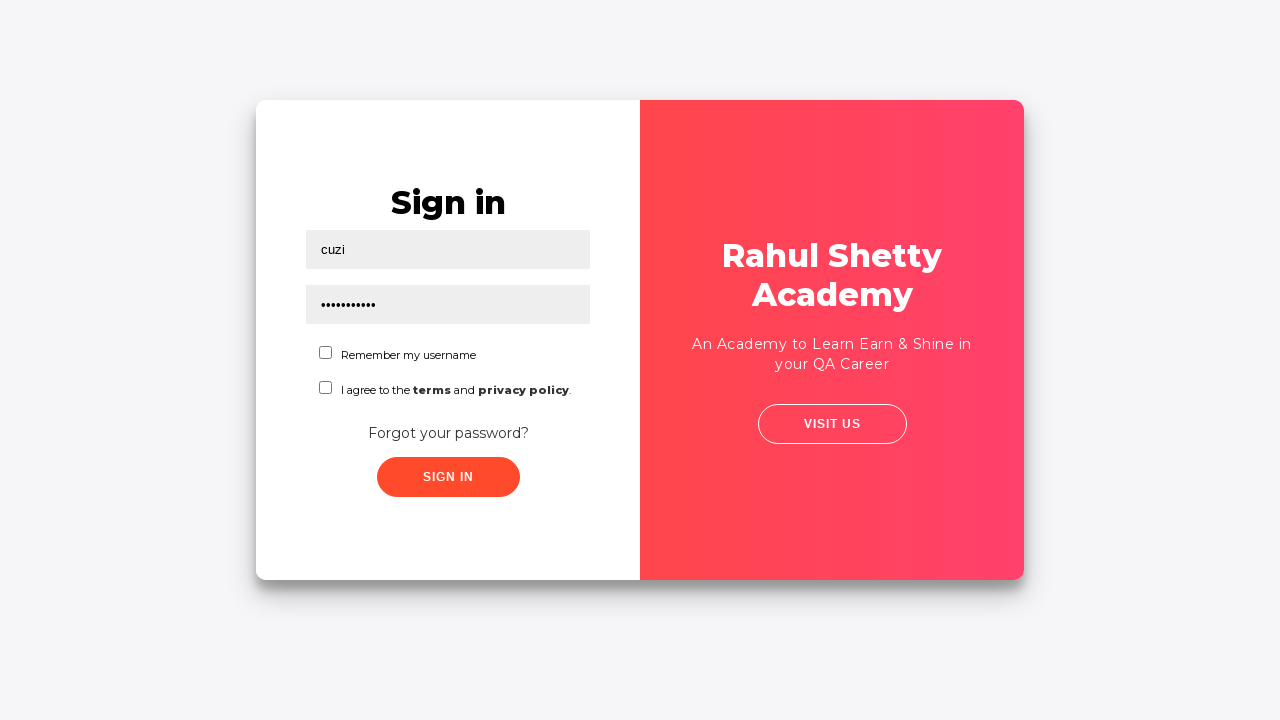

Error message appeared
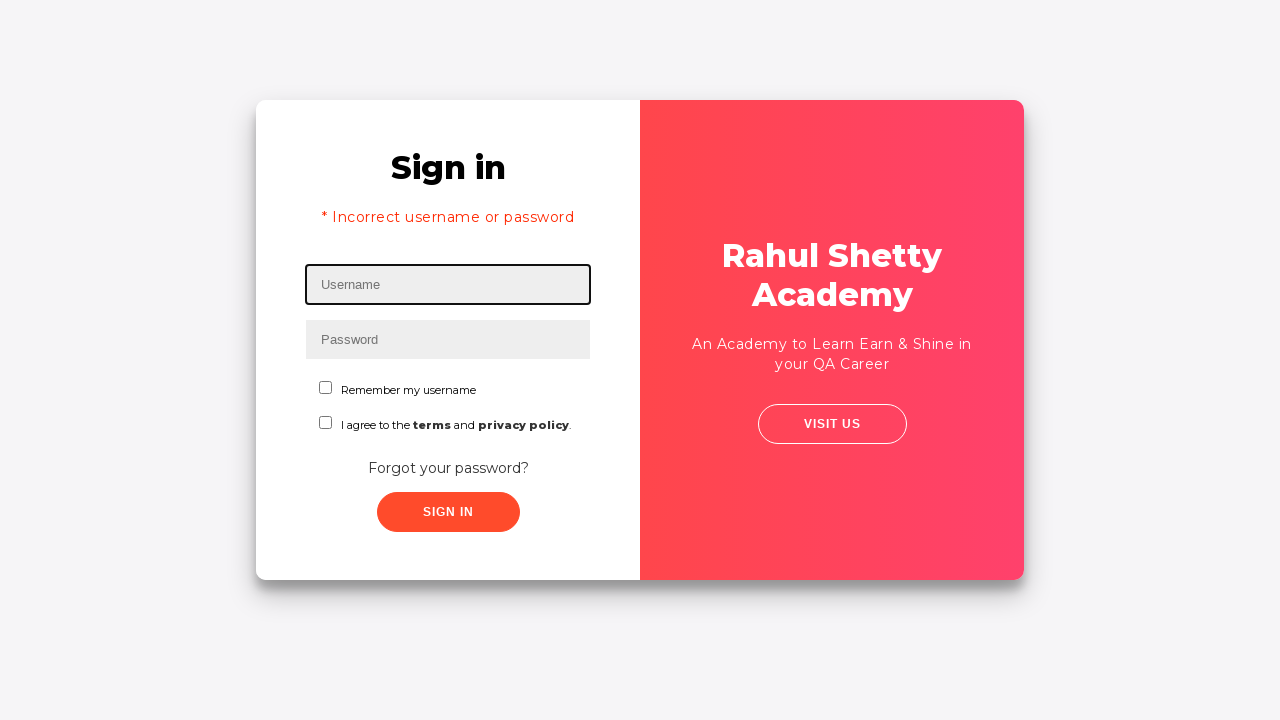

Clicked 'Forgot your password?' link at (448, 468) on text=Forgot your password?
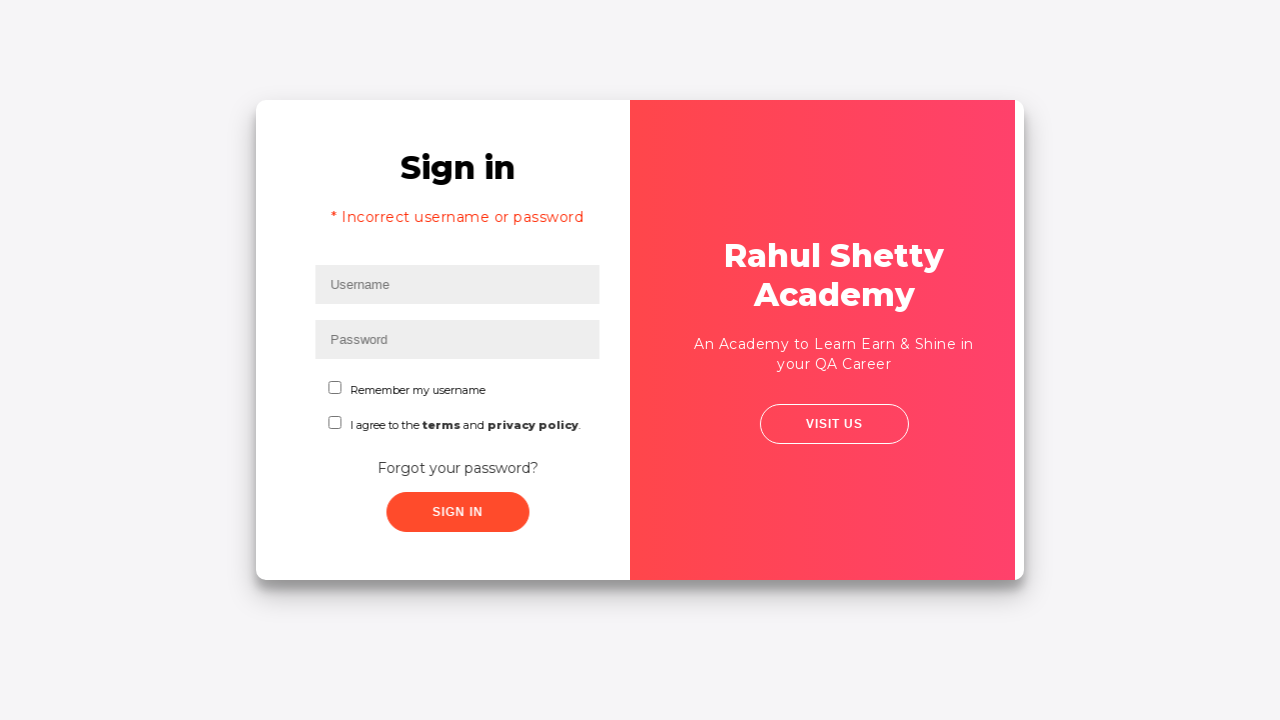

Forgot password form loaded
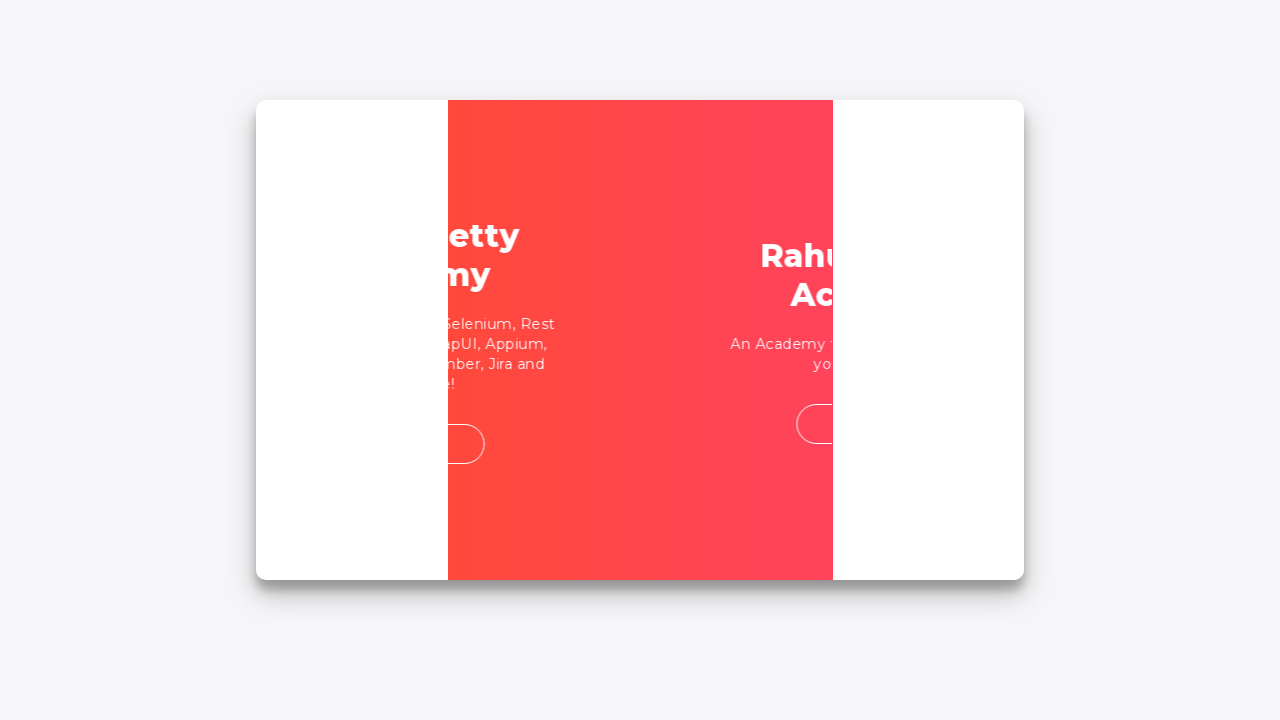

Filled name field with 'AntDizzle' on input[placeholder='Name']
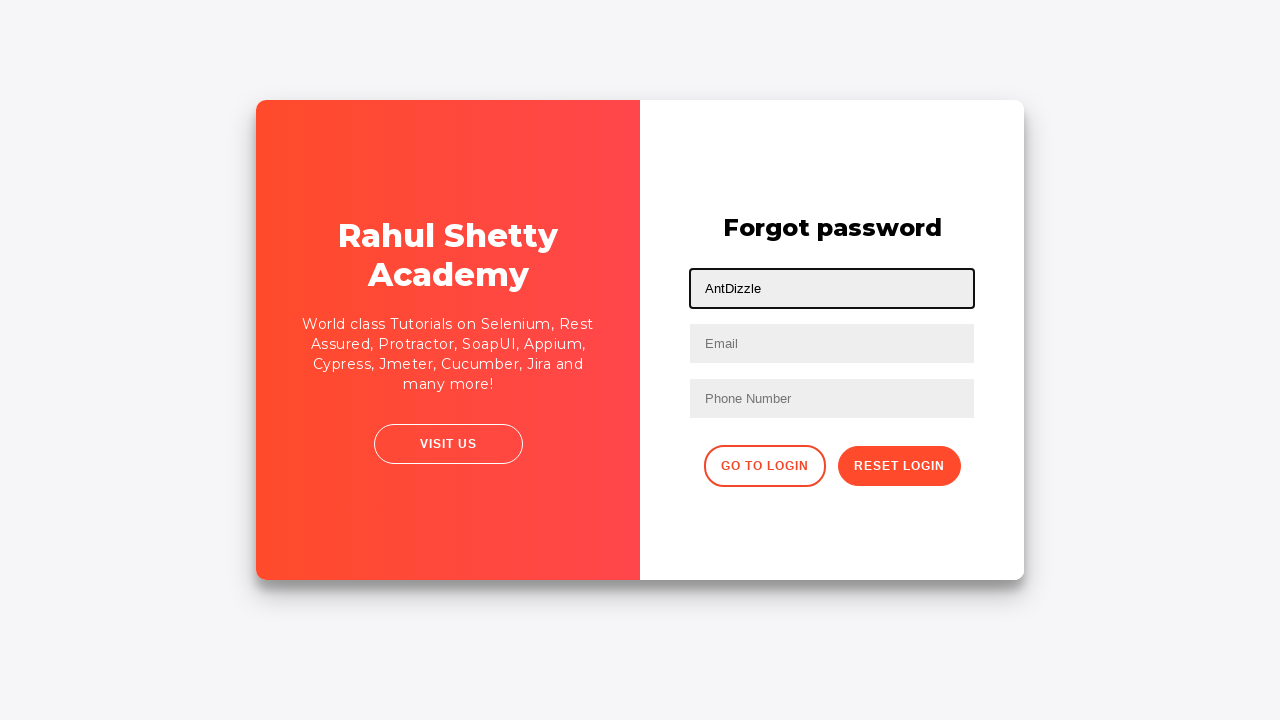

Filled email field with 'kaurlll@gmail.com' on input[placeholder='Email']
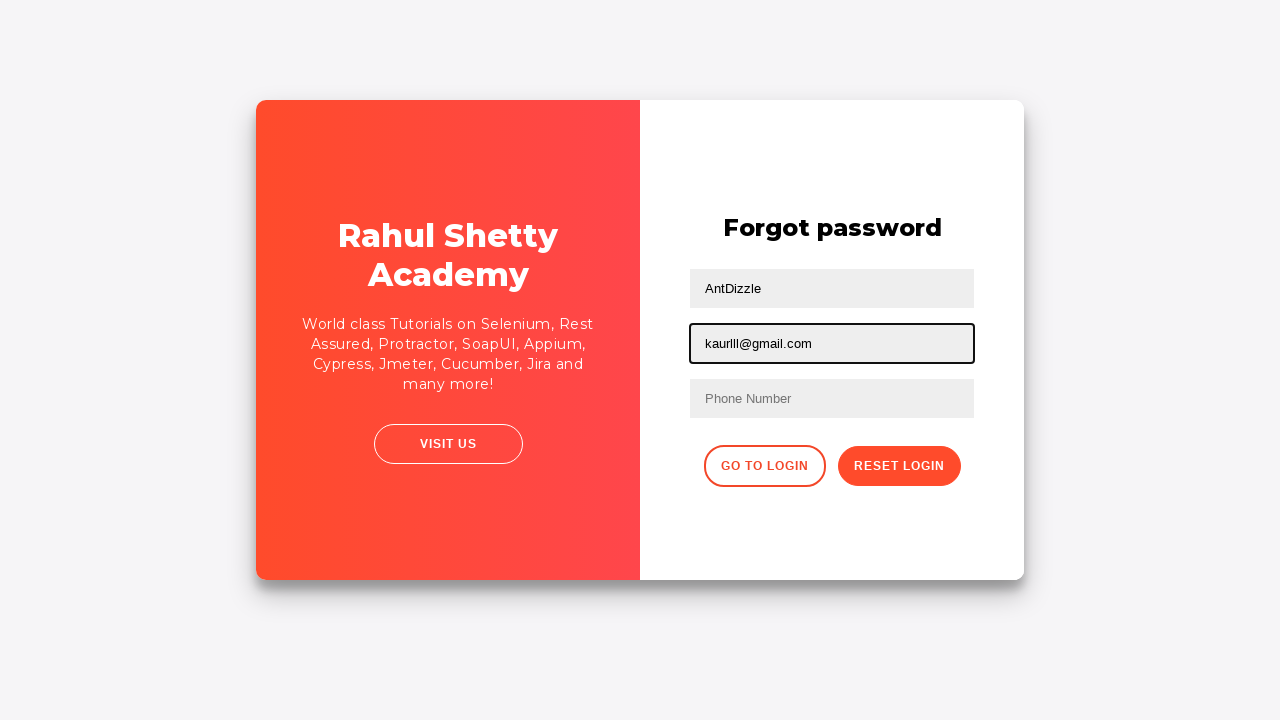

Cleared email field using nth selector on input[type='text'] >> nth=2
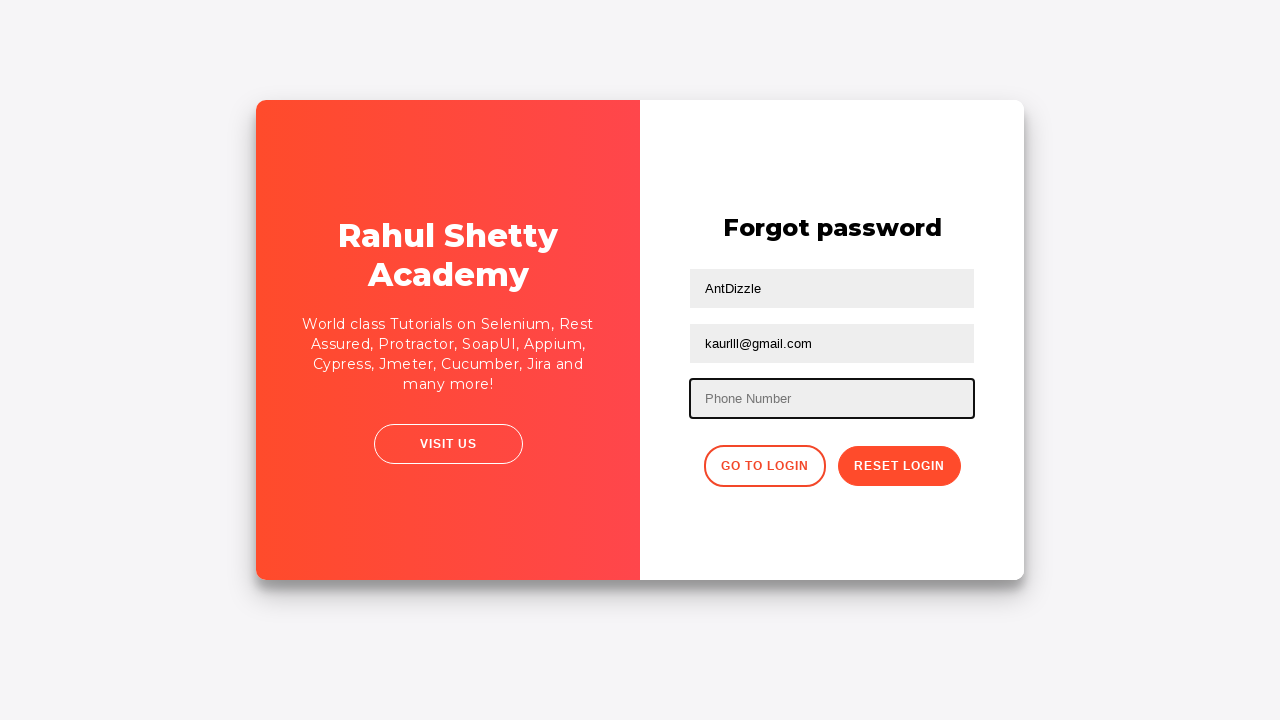

Filled email field with 'tortaPounder@gmail.com' on input[type='text'] >> nth=2
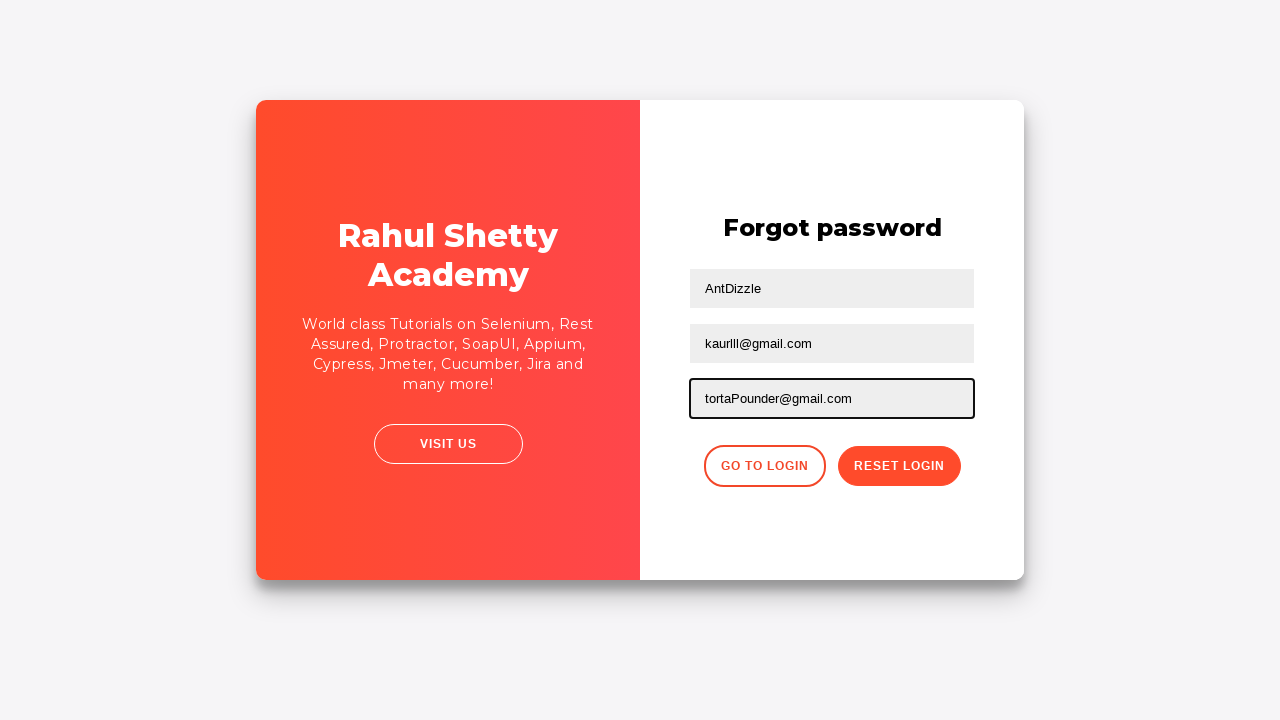

Filled phone number field with '9877863778' on form input:nth-child(4)
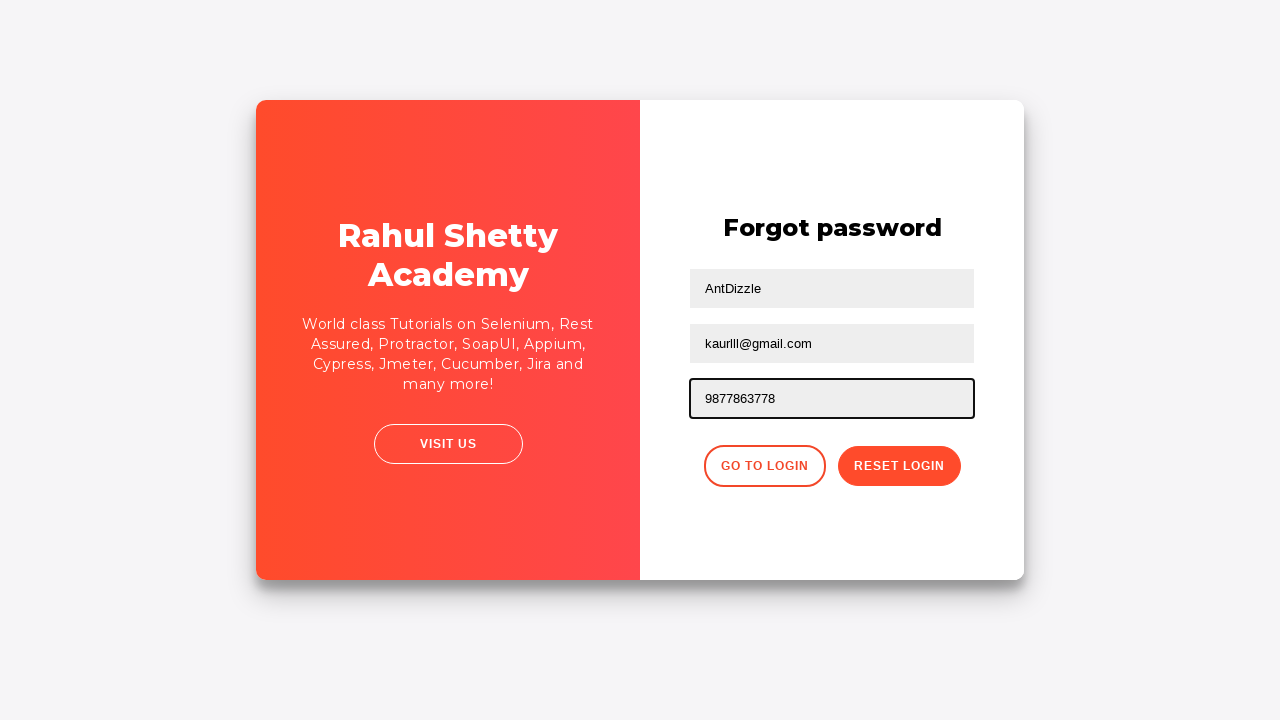

Clicked reset password button at (899, 466) on .reset-pwd-btn
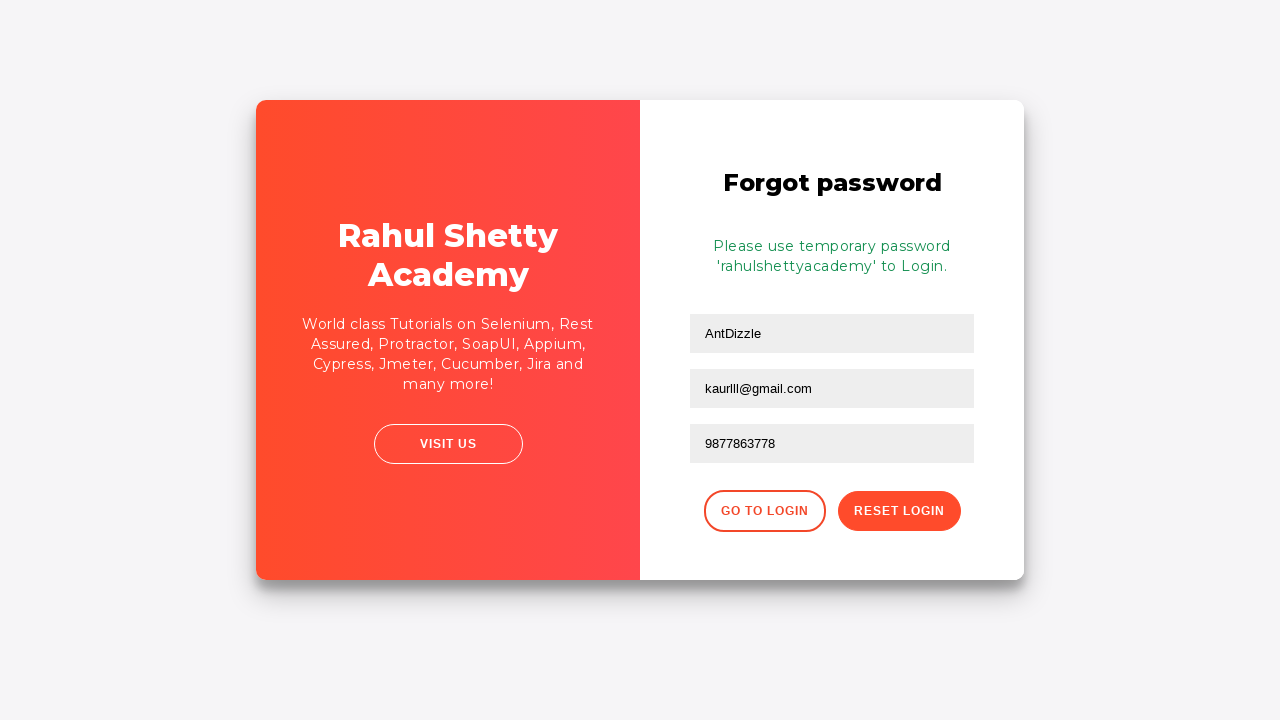

Password reset confirmation displayed
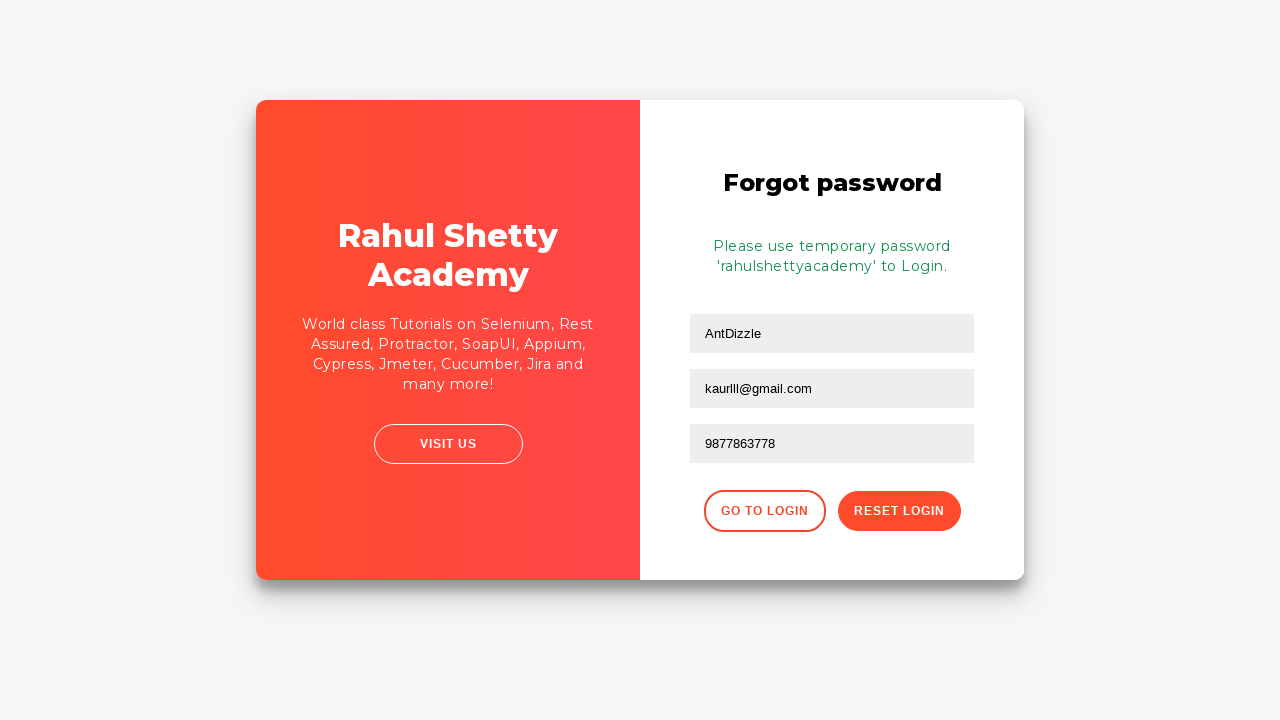

Clicked button to return to login form at (764, 511) on div.forgot-pwd-btn-conainer button:first-child
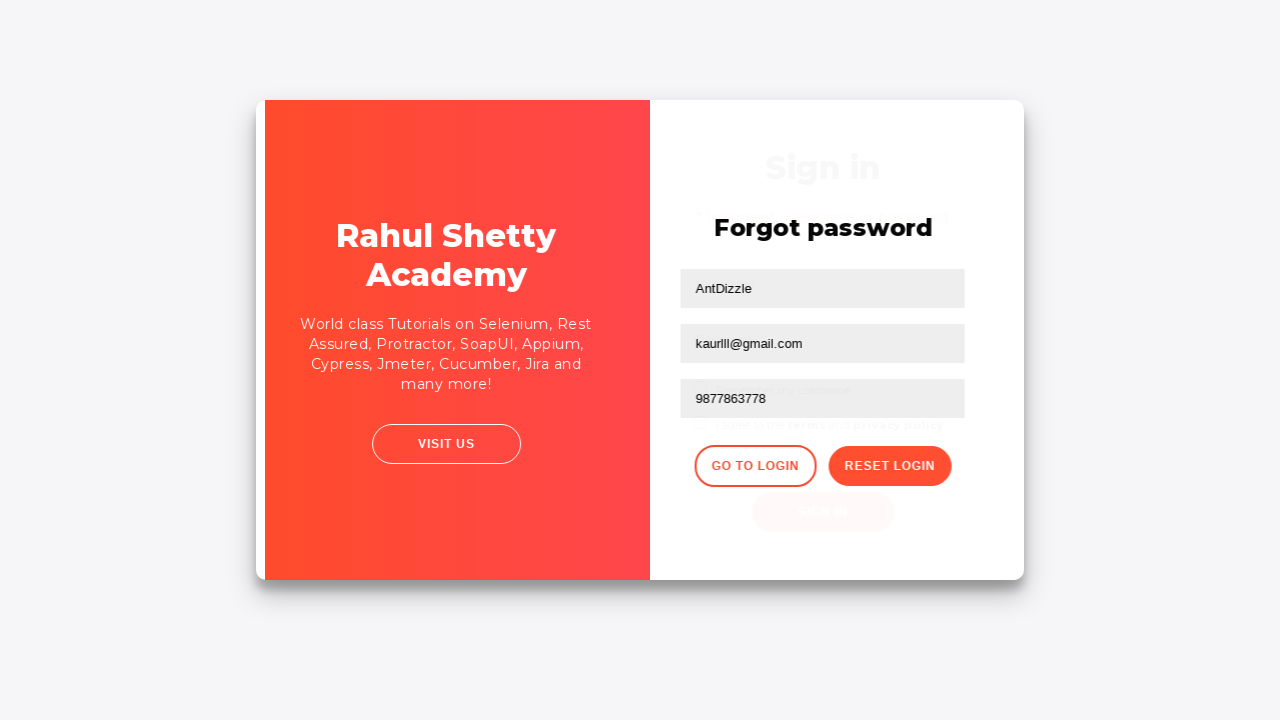

Login form is ready for final login attempt
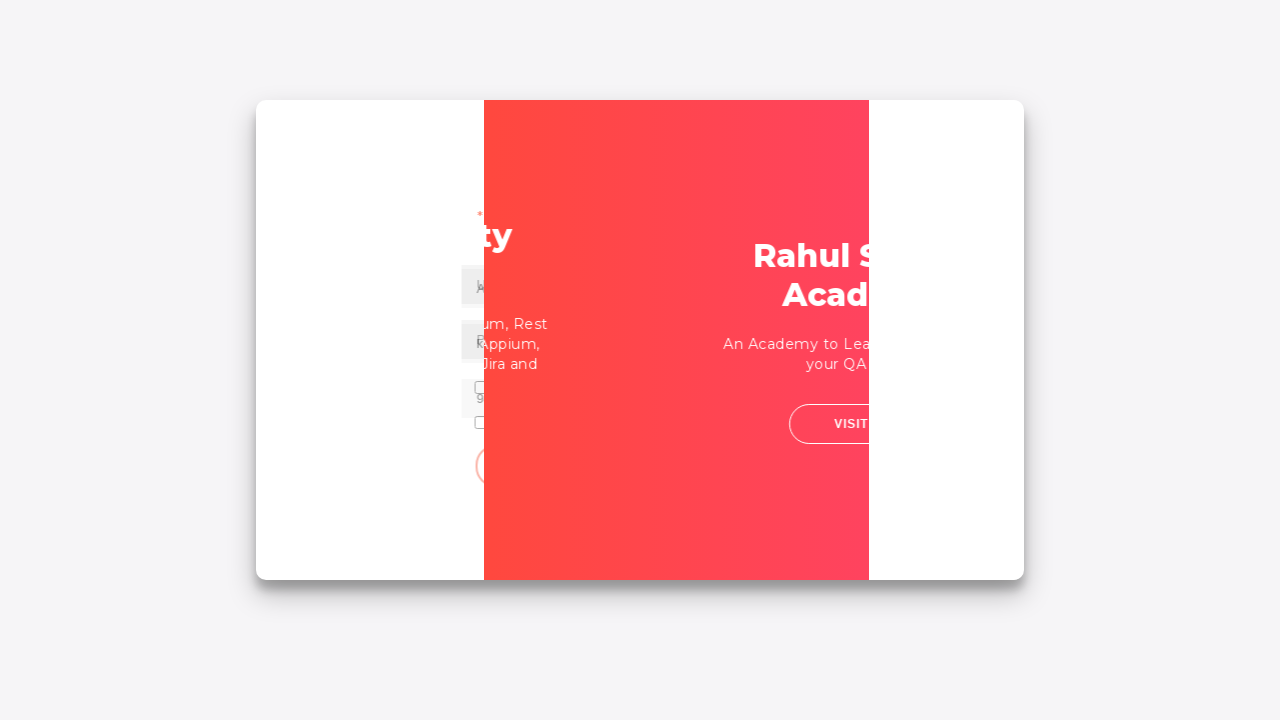

Filled username field with 'rahul' on #inputUsername
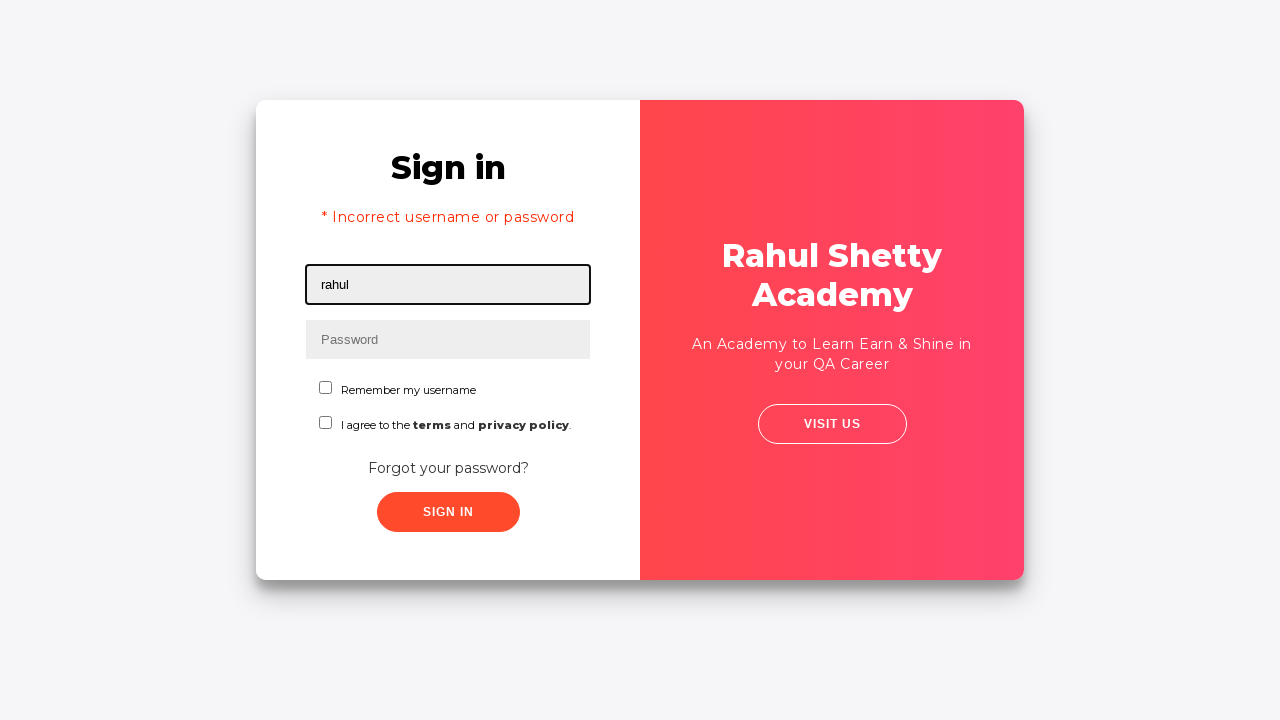

Filled password field with 'rahulshettyacademy' on input[type*='pass']
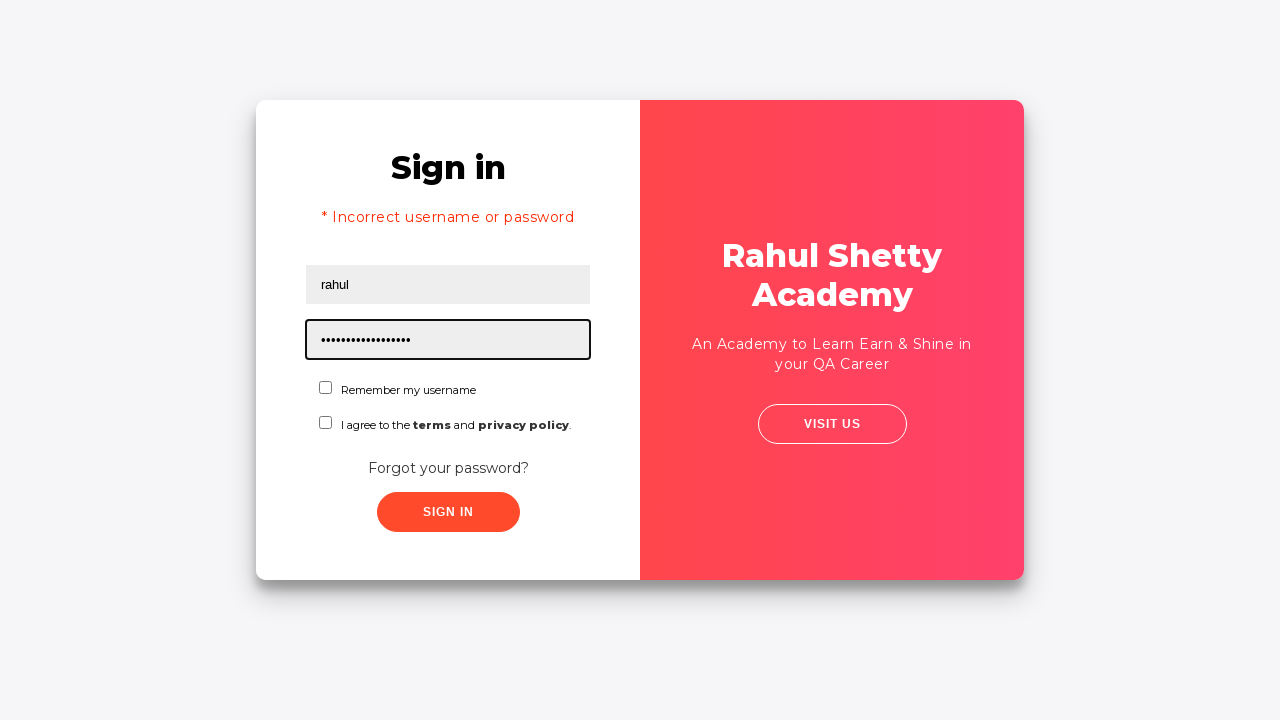

Checked checkbox for login confirmation at (326, 388) on #chkboxOne
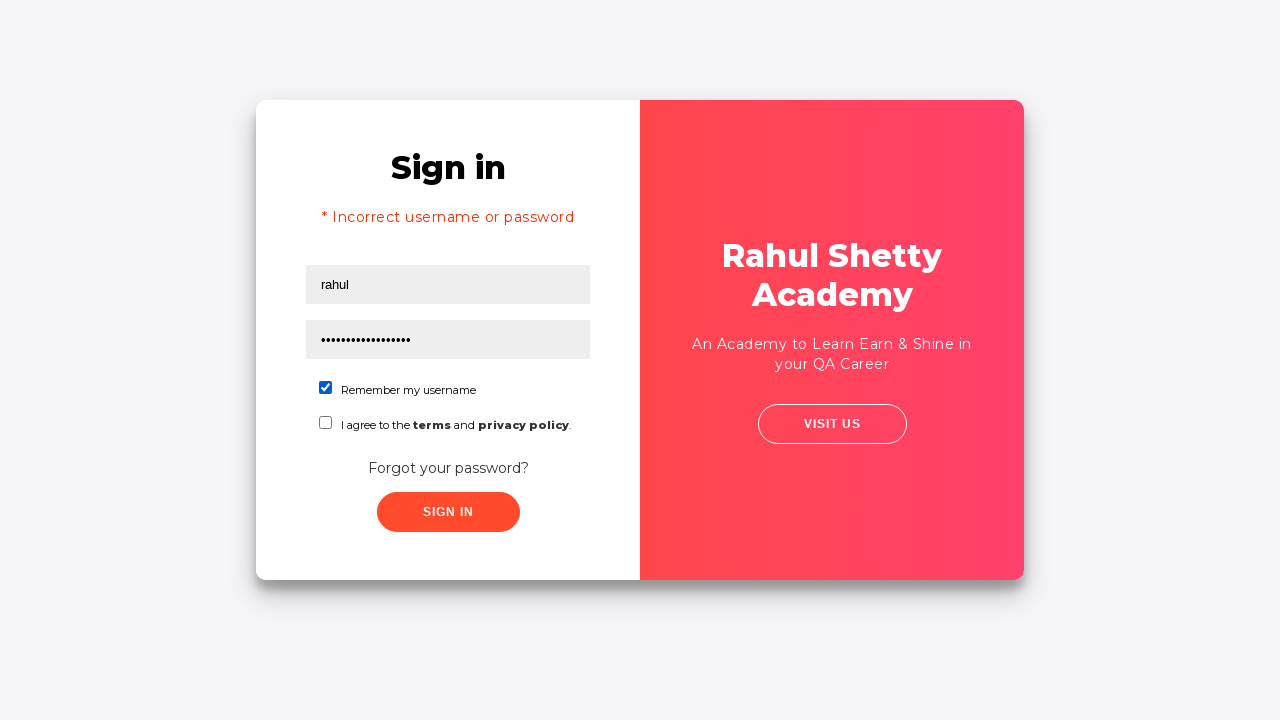

Clicked submit button for final login at (448, 512) on button[class*='submit']
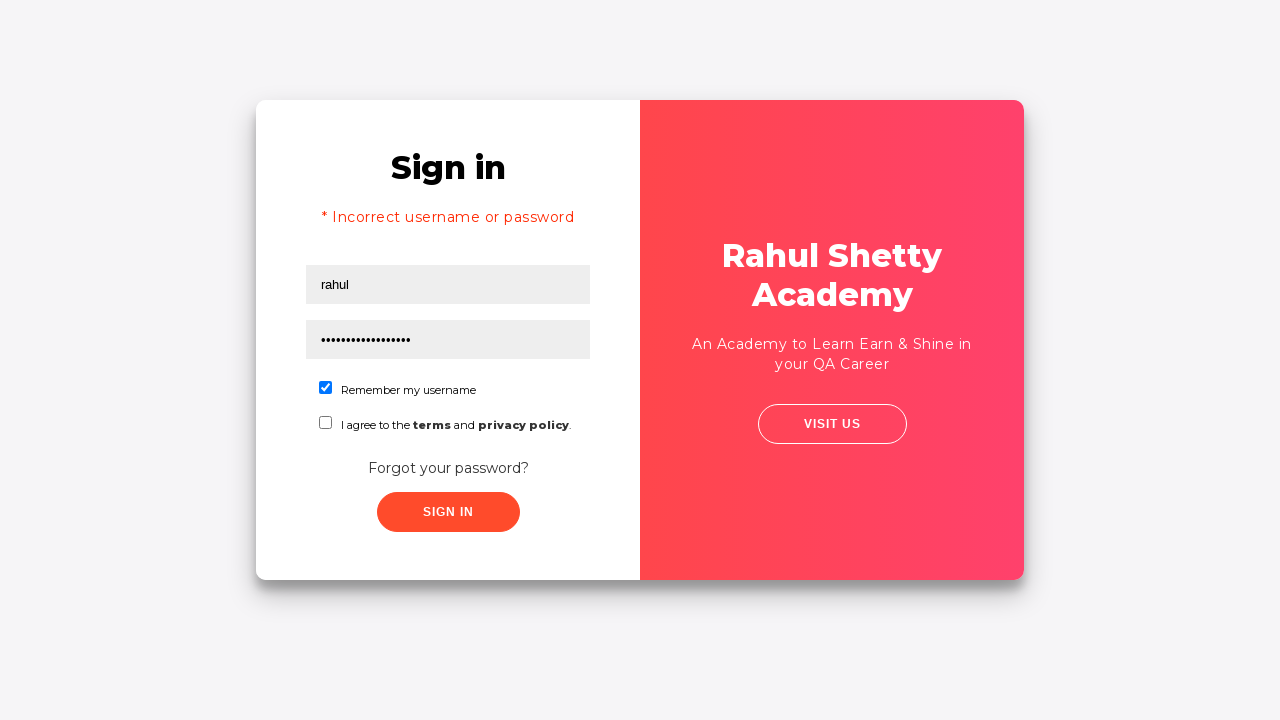

Successfully logged in - confirmation message displayed
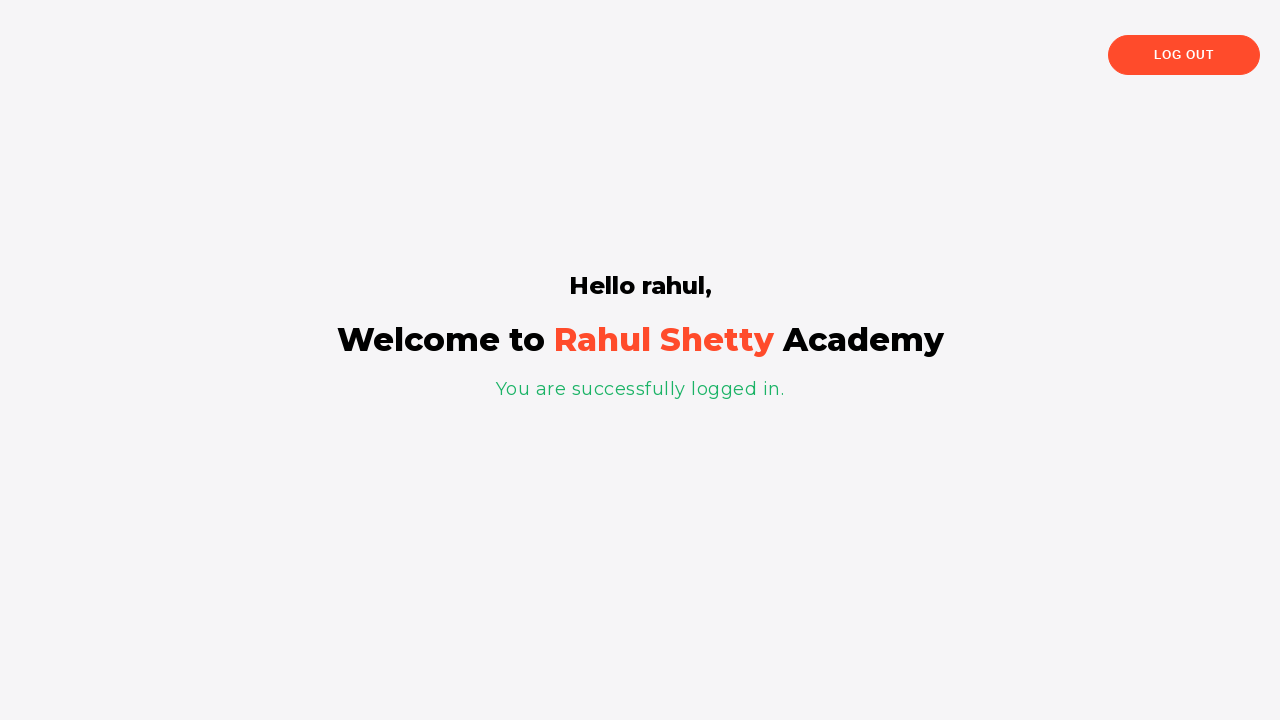

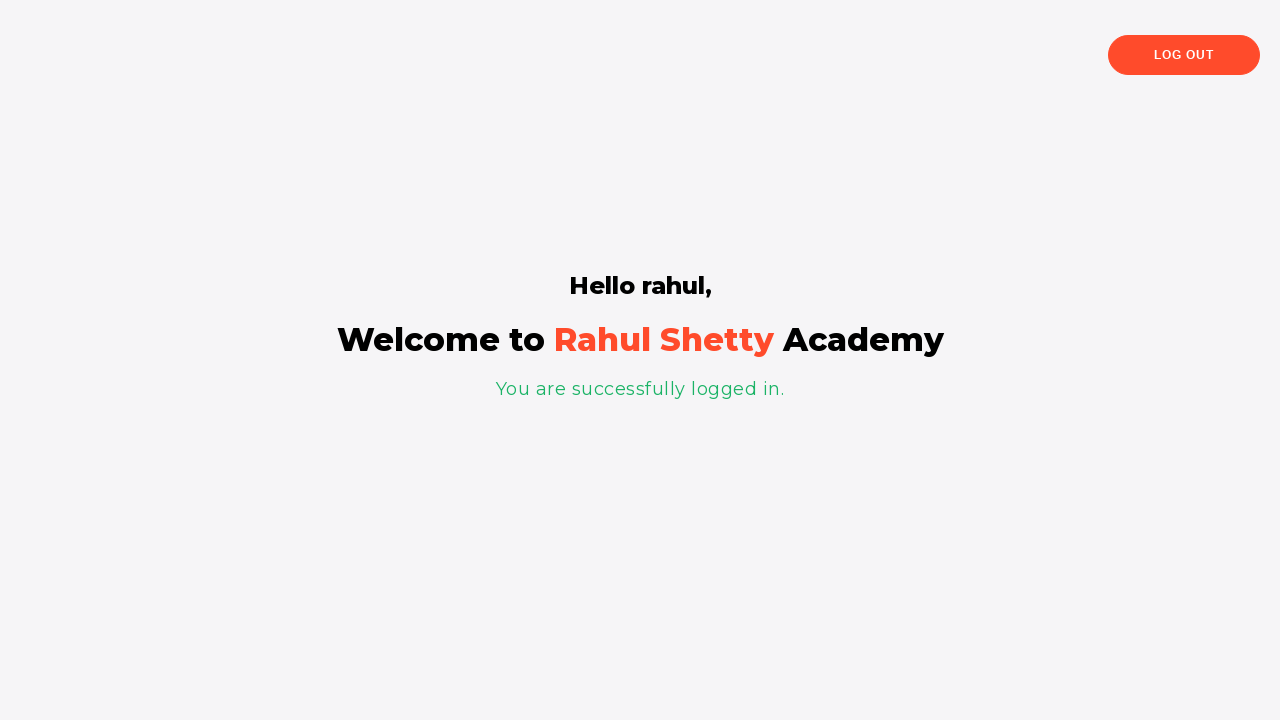